Clicks on Media Center link on Netflix homepage

Starting URL: https://www.netflix.com

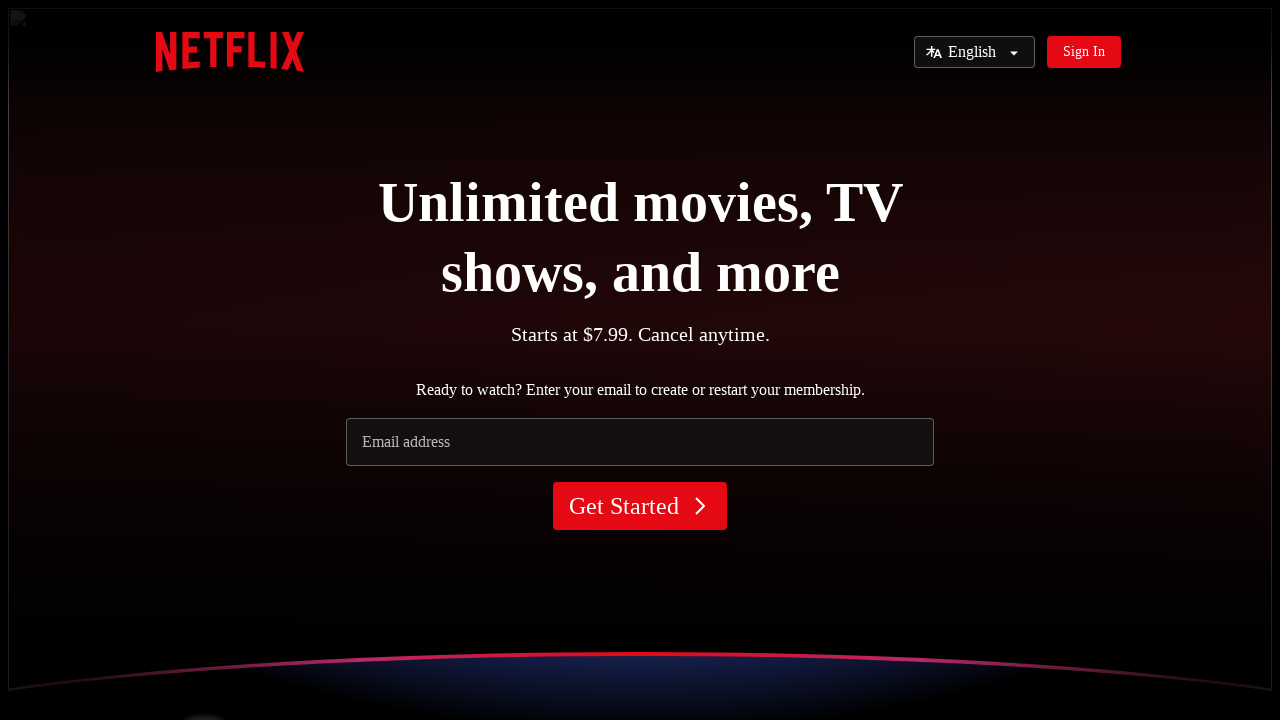

Clicked on Media Center link on Netflix homepage at (198, 360) on text=Media Center
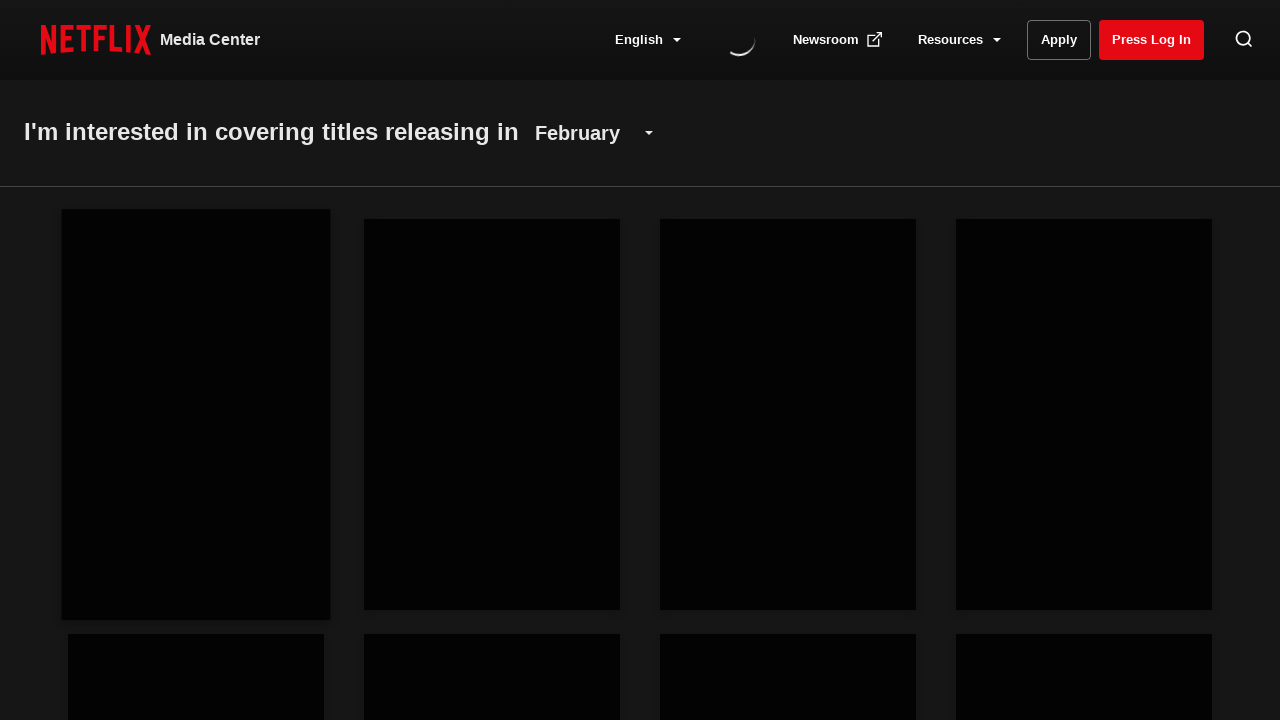

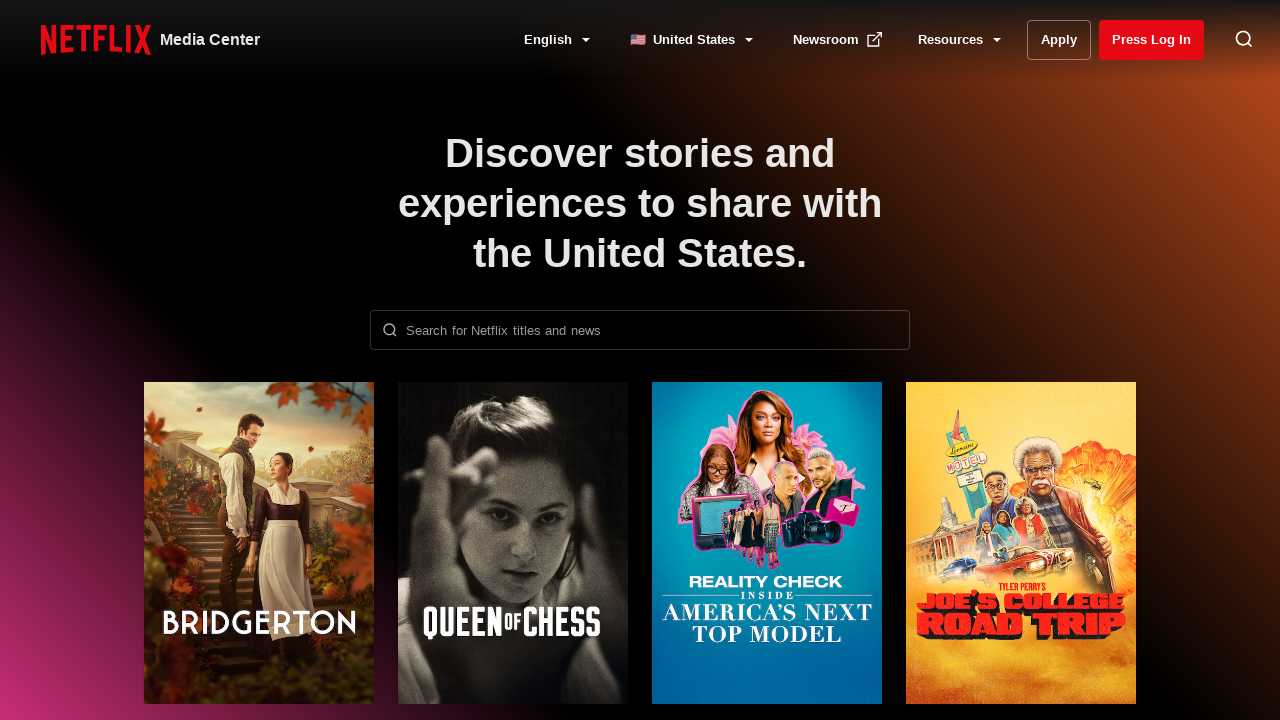